Verifies that the Current Address input field is visible on the Text Box page.

Starting URL: https://demoqa.com/elements

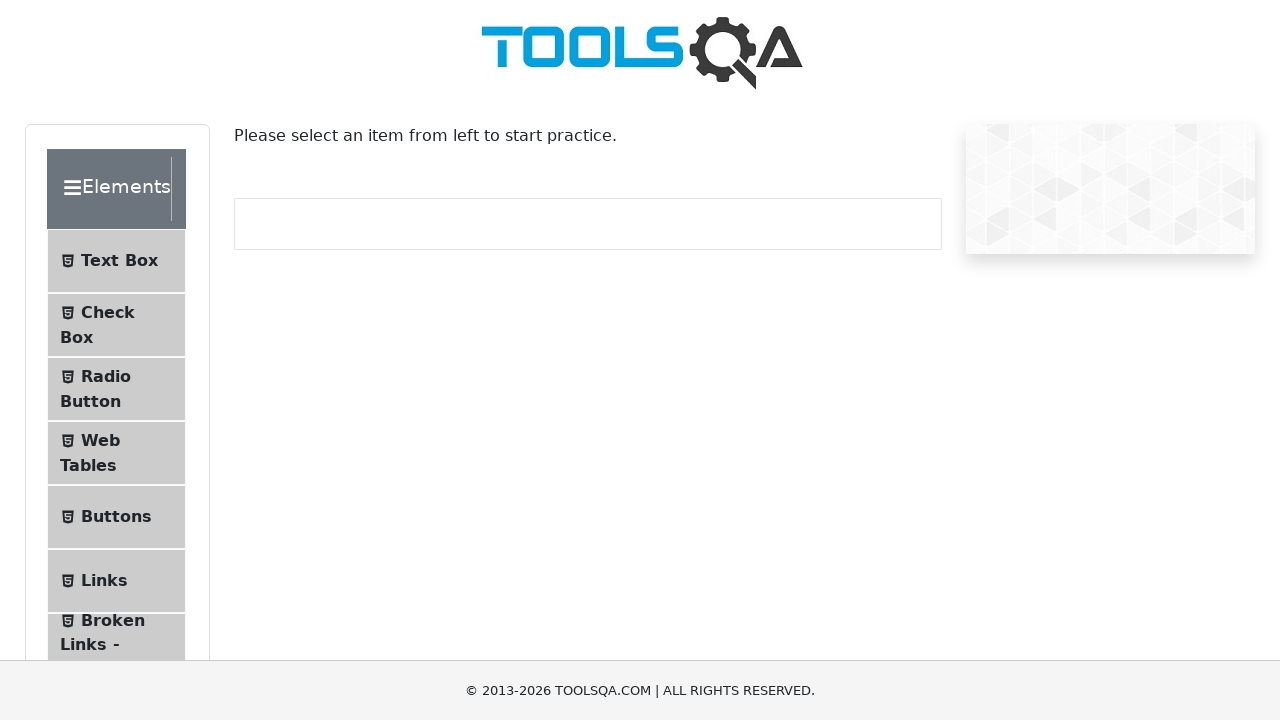

Clicked on Text Box menu item at (119, 261) on internal:text="Text Box"i
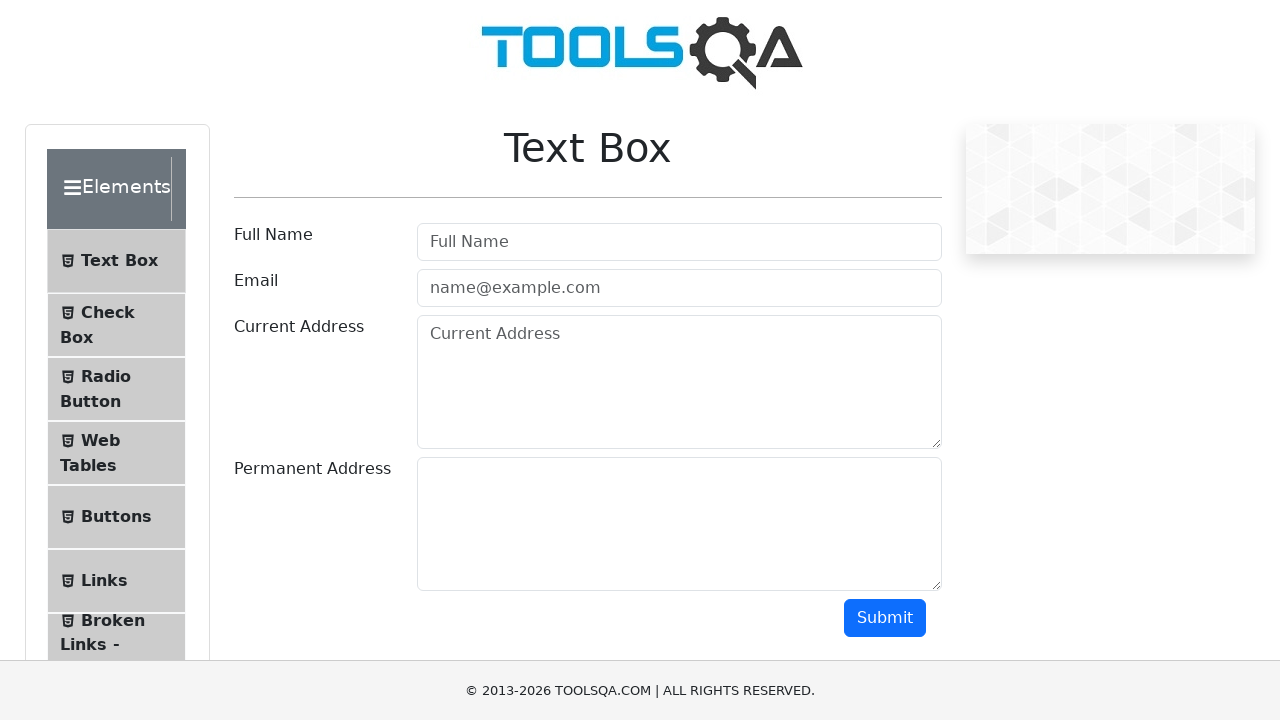

Waited for navigation to Text Box page
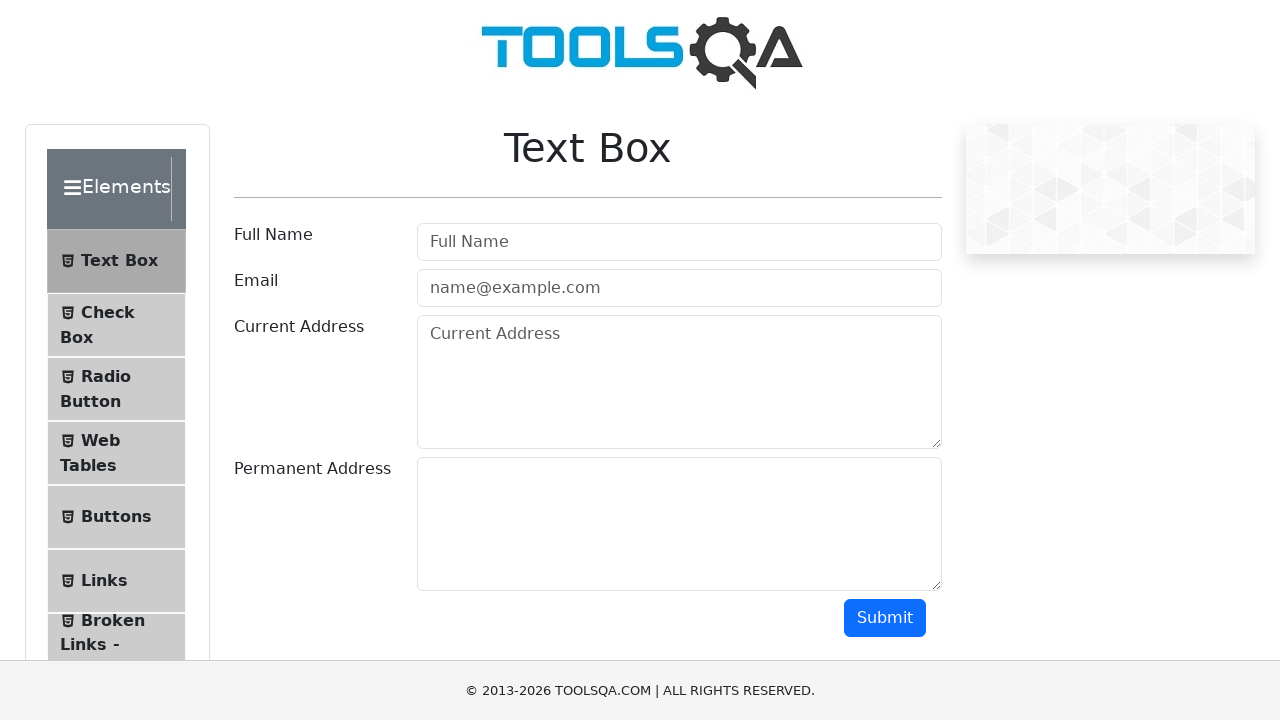

Verified Current Address input field is visible
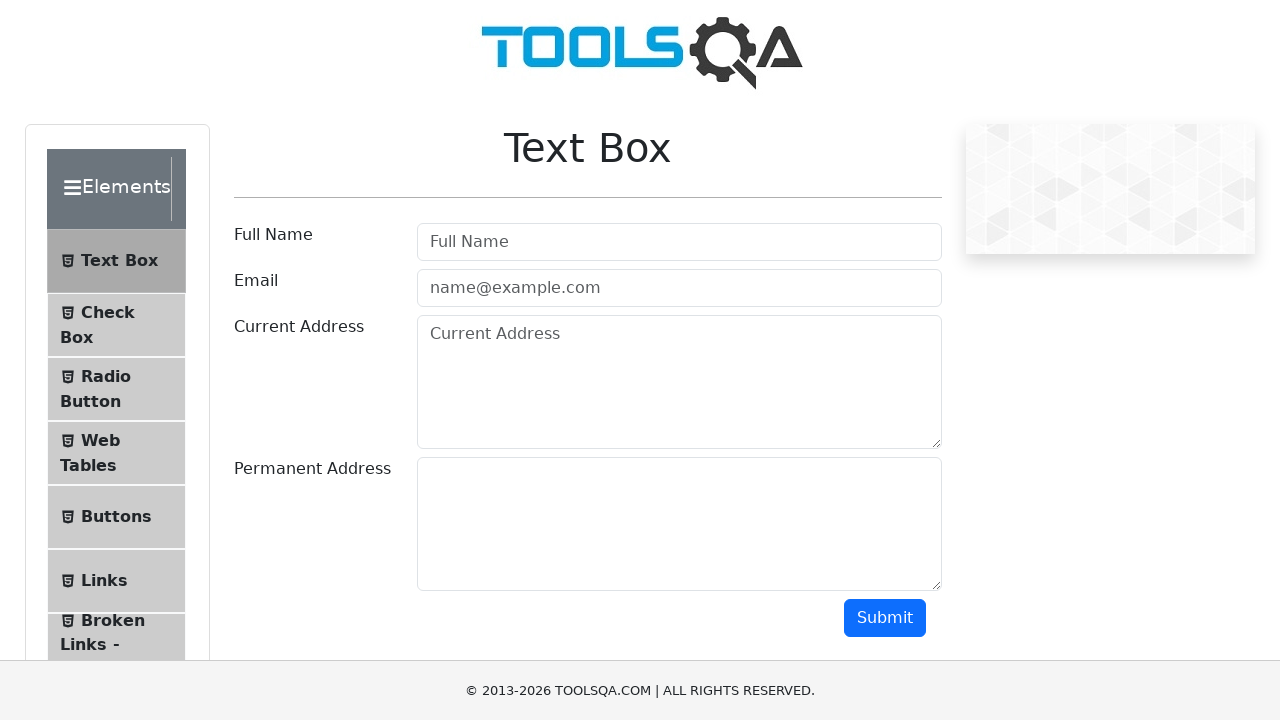

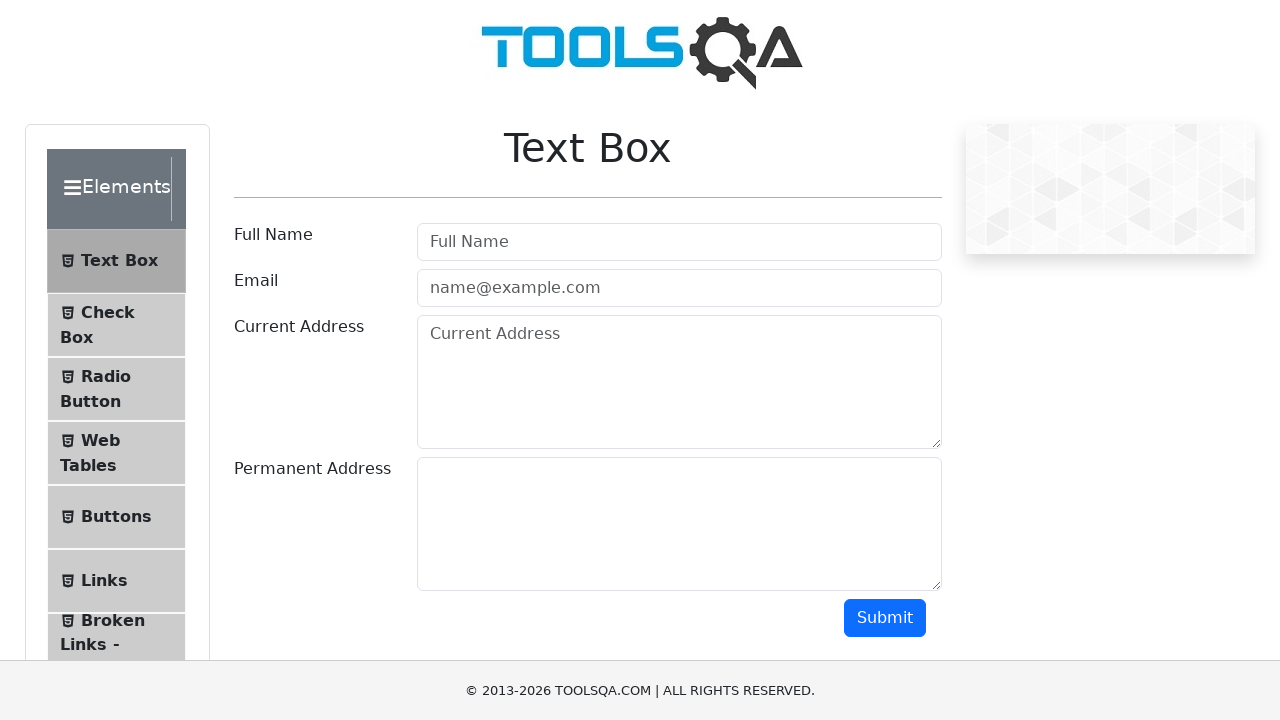